Tests the jQuery UI resizable widget by dragging the resize handle to increase the element size by 50 pixels in both dimensions

Starting URL: https://jqueryui.com/resizable/

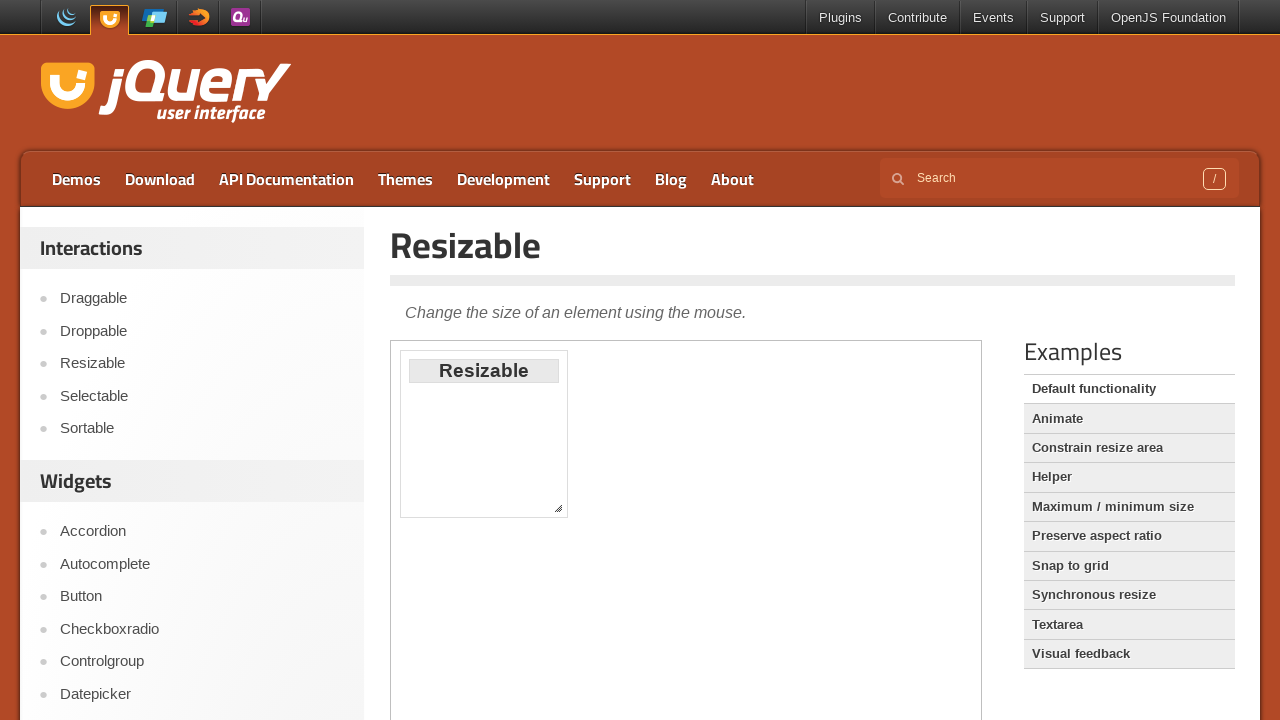

Located iframe containing resizable demo
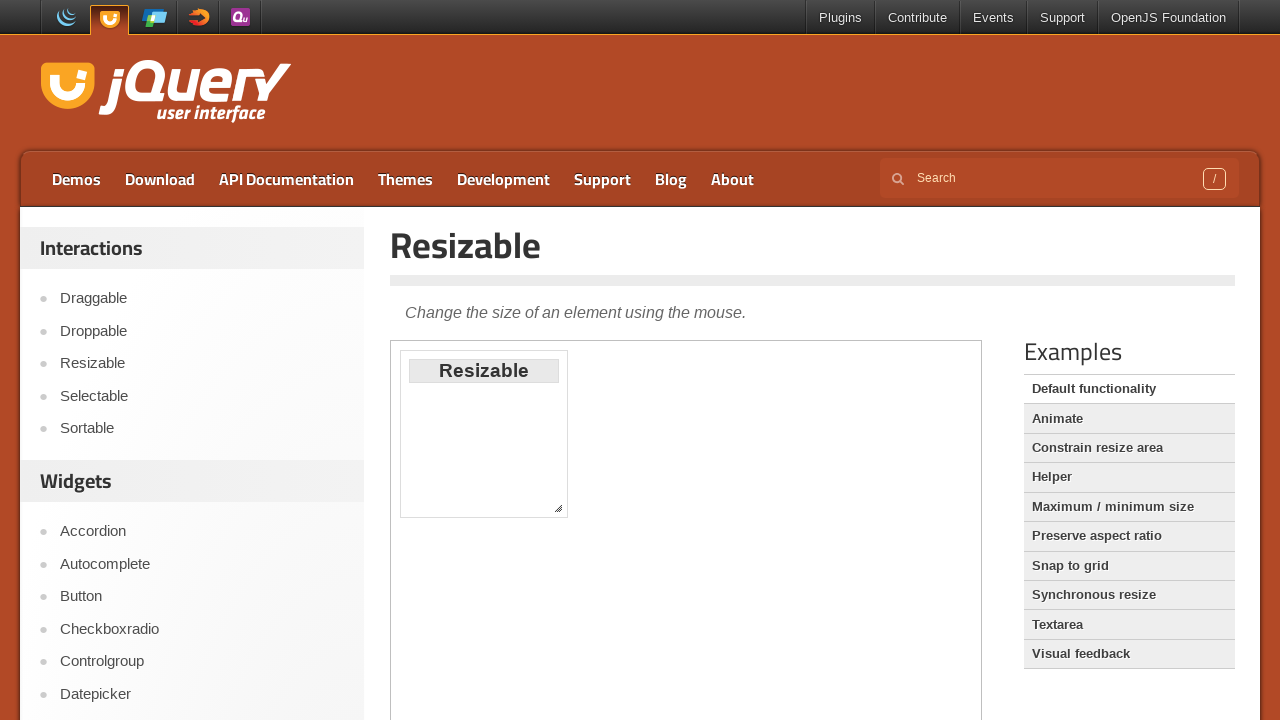

Located southeast resize handle
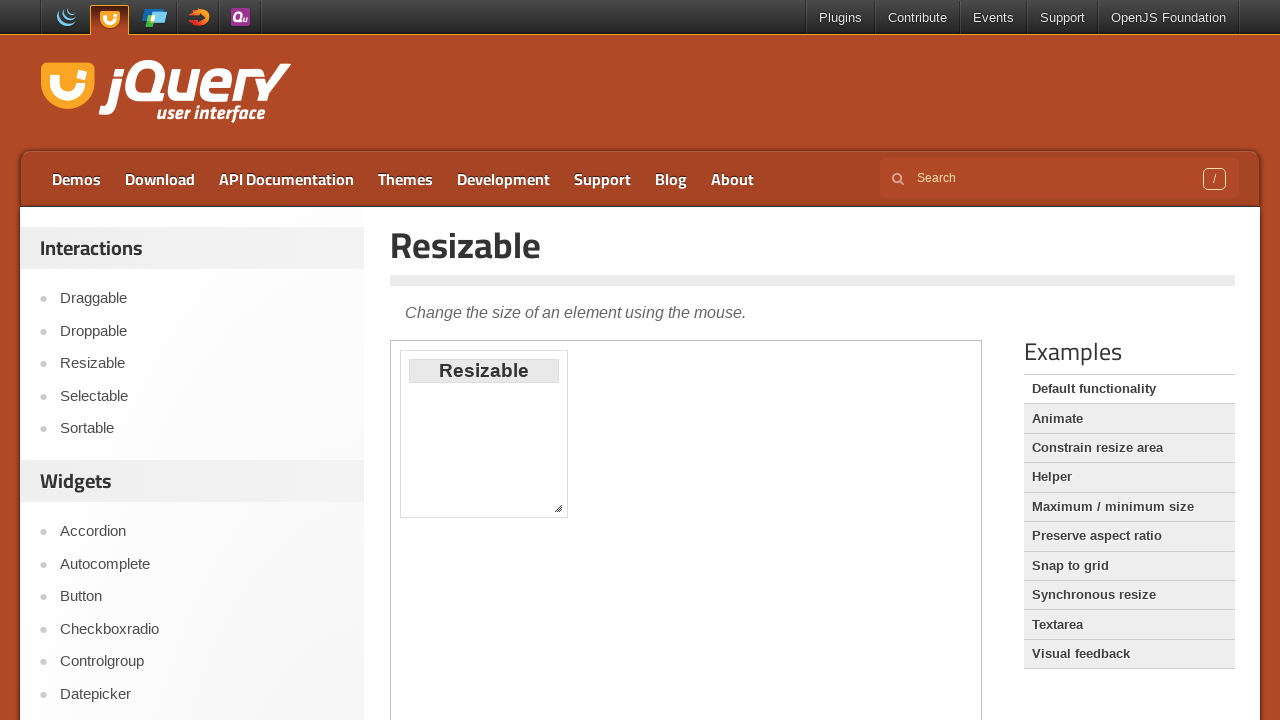

Retrieved bounding box of resize handle
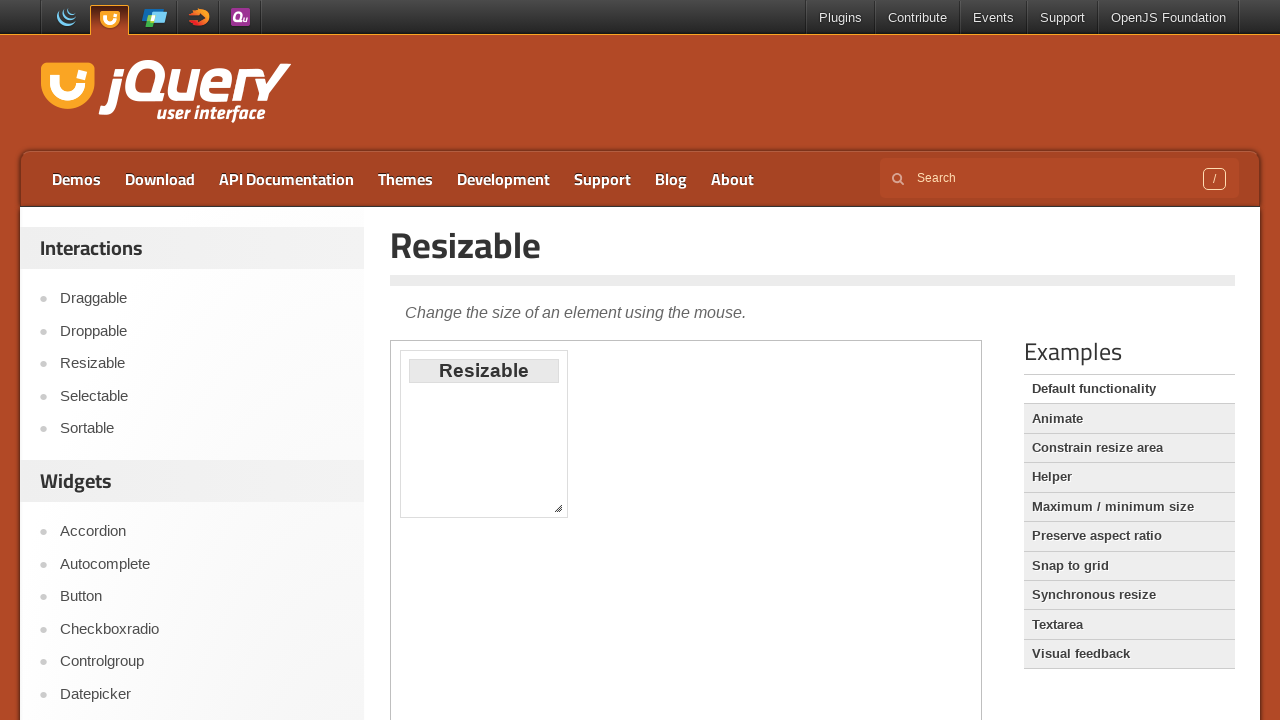

Moved mouse to center of resize handle at (558, 508)
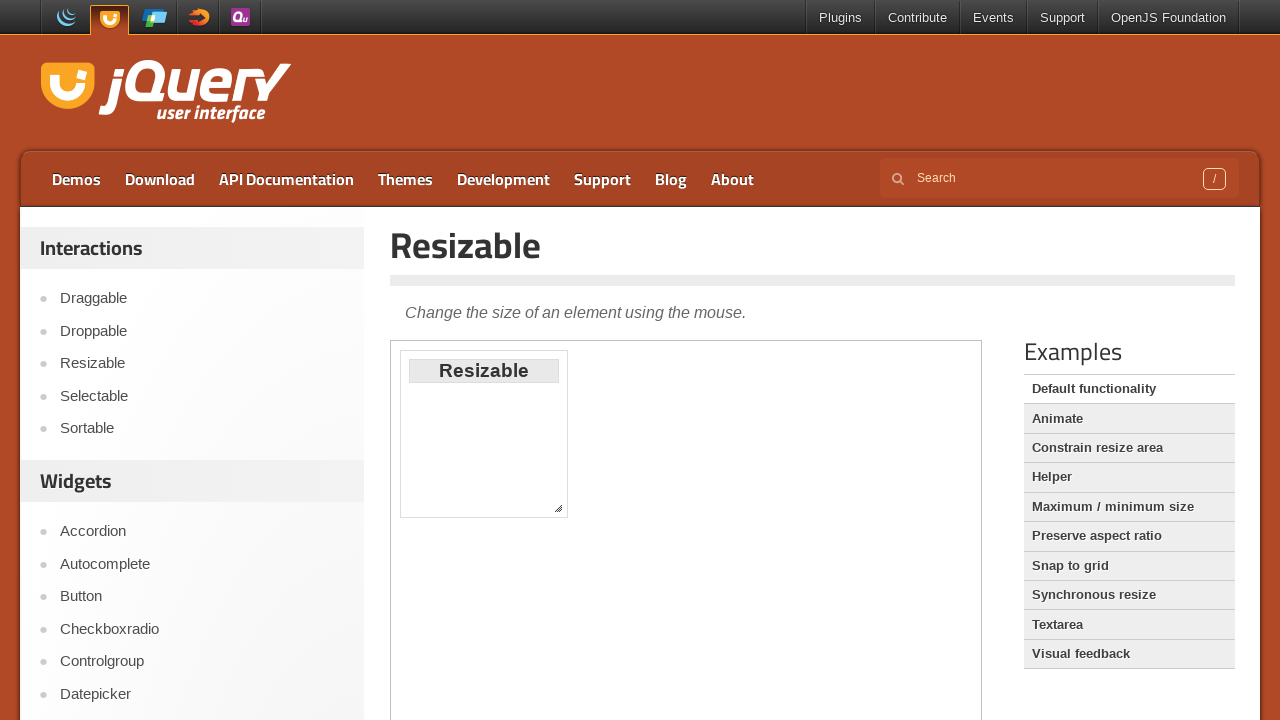

Mouse button pressed down on resize handle at (558, 508)
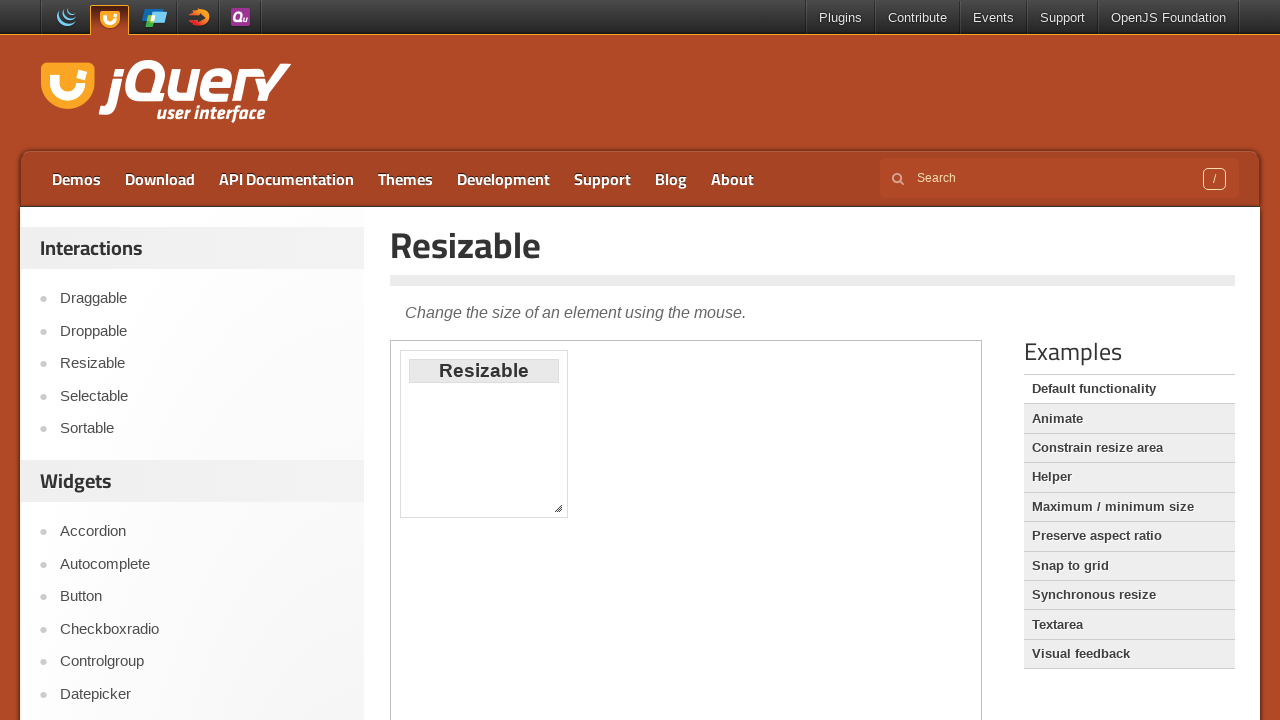

Dragged resize handle 50 pixels right and 50 pixels down at (608, 558)
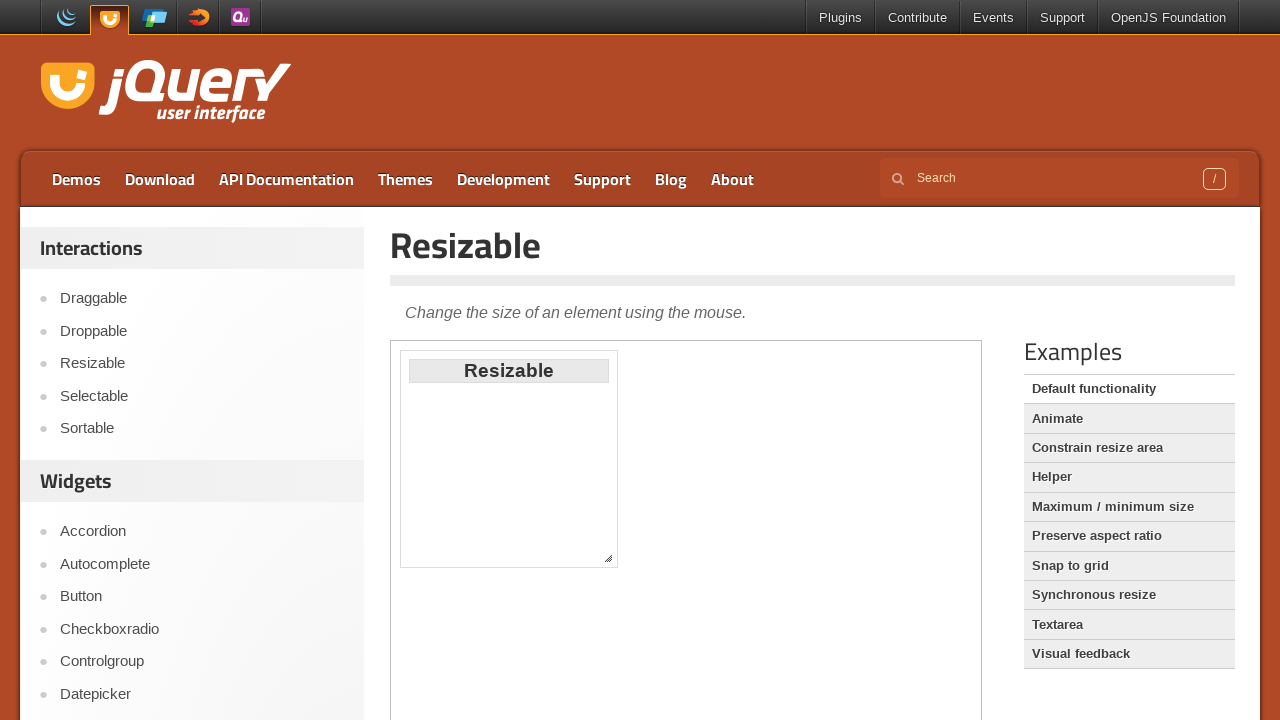

Released mouse button to complete resize operation at (608, 558)
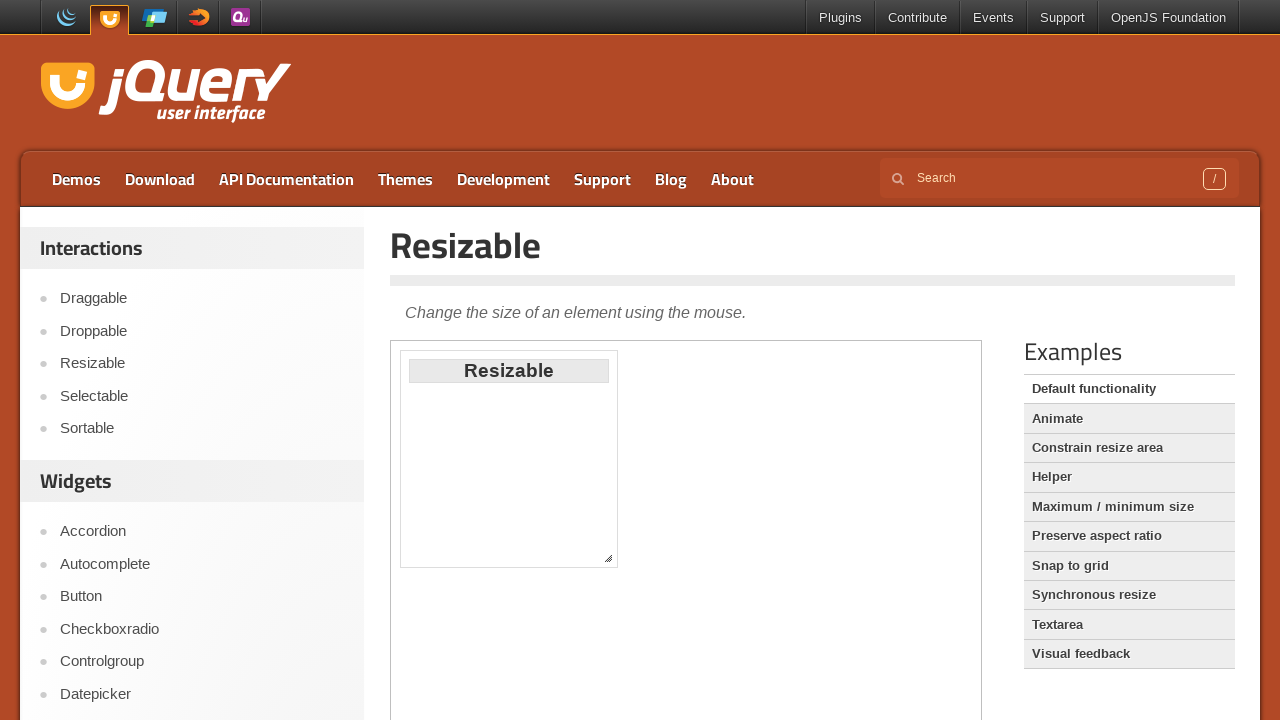

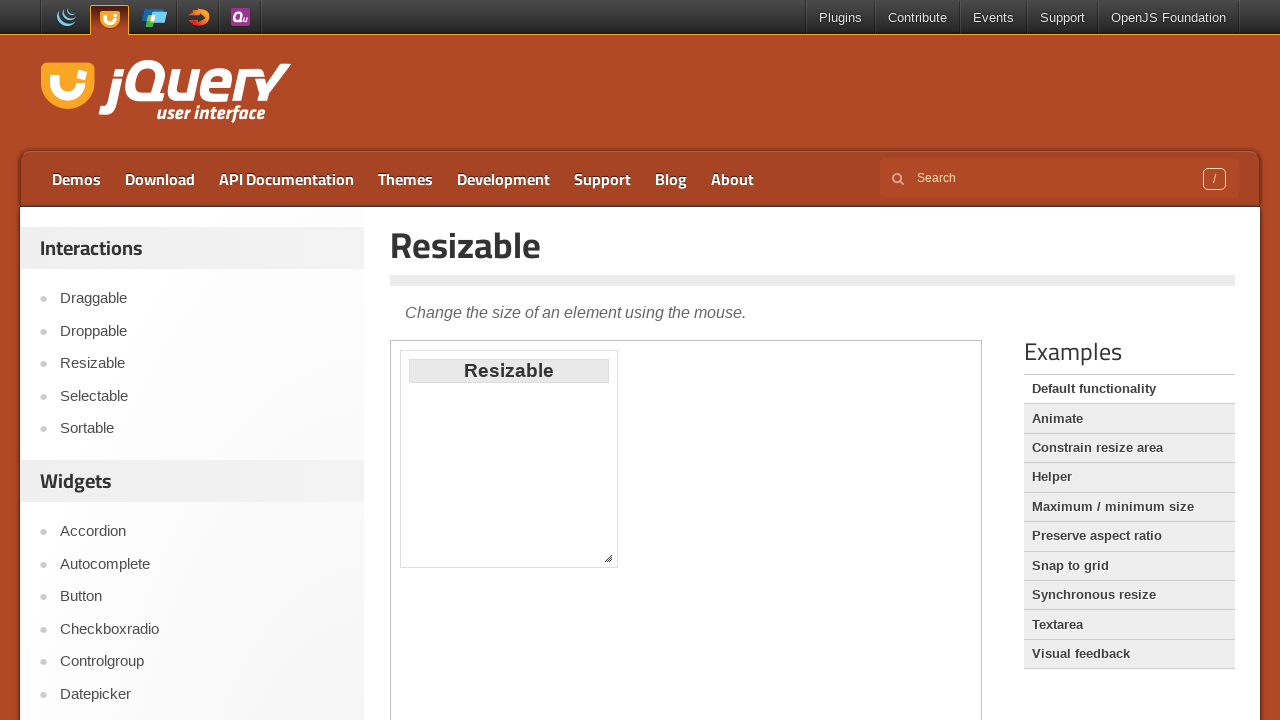